Tests handling JavaScript alert dialogs by clicking a button and accepting the alert

Starting URL: https://formy-project.herokuapp.com/switch-window

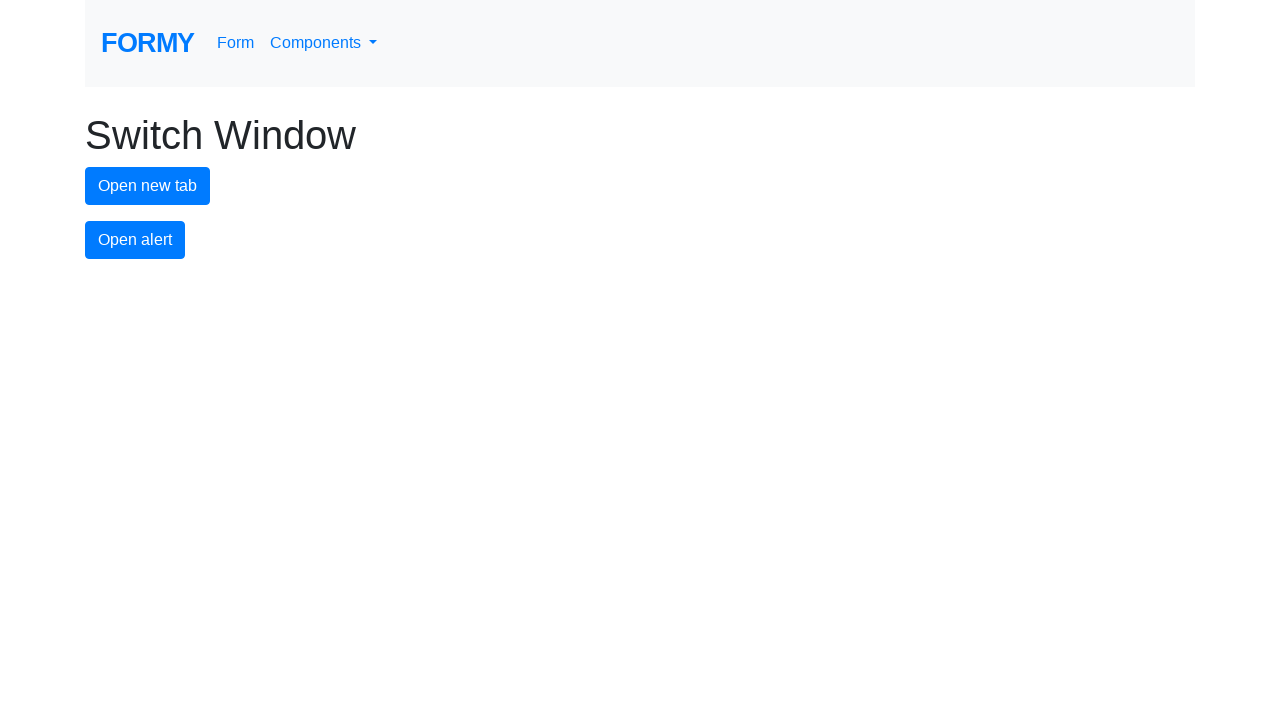

Set up alert dialog handler to accept dialogs
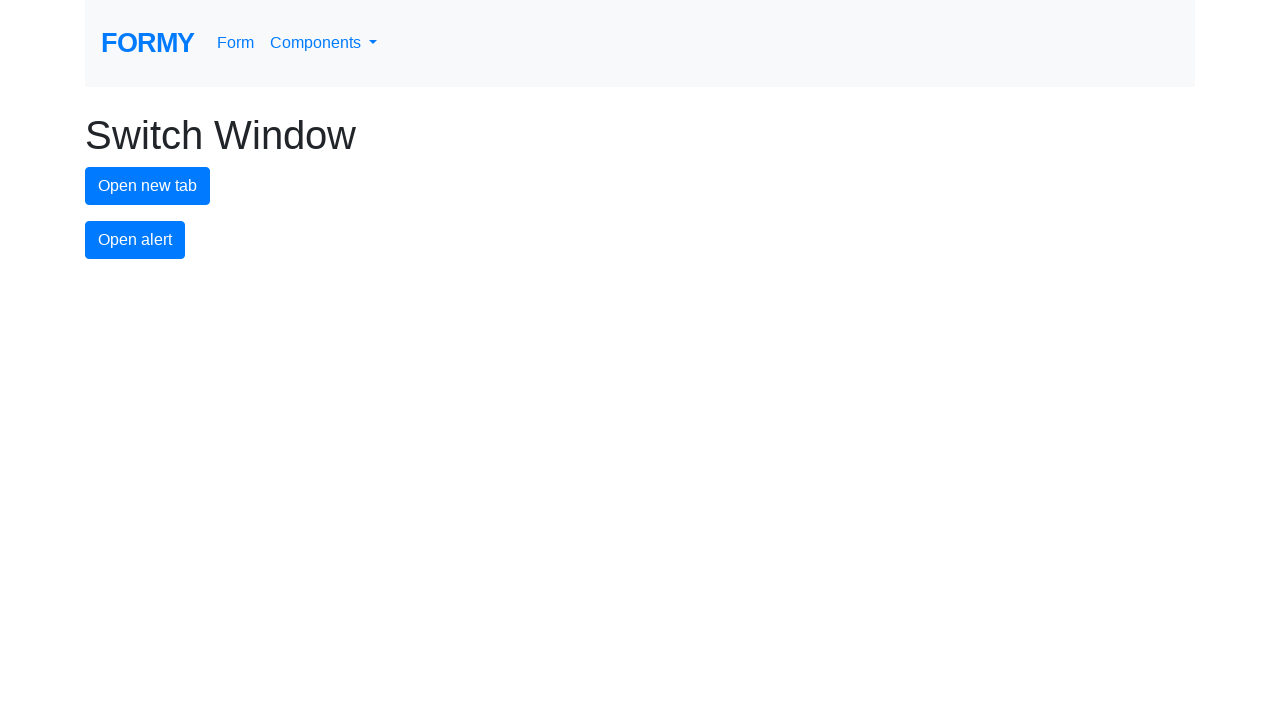

Clicked alert button to trigger JavaScript alert dialog at (135, 240) on #alert-button
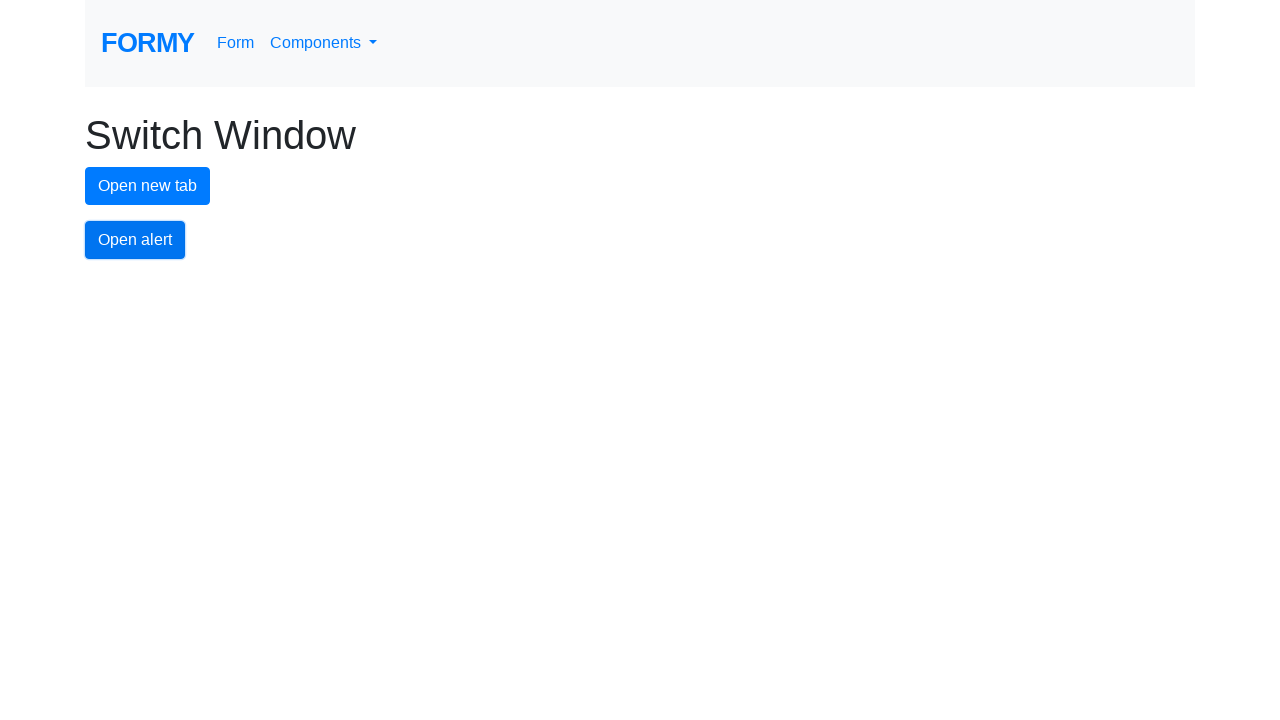

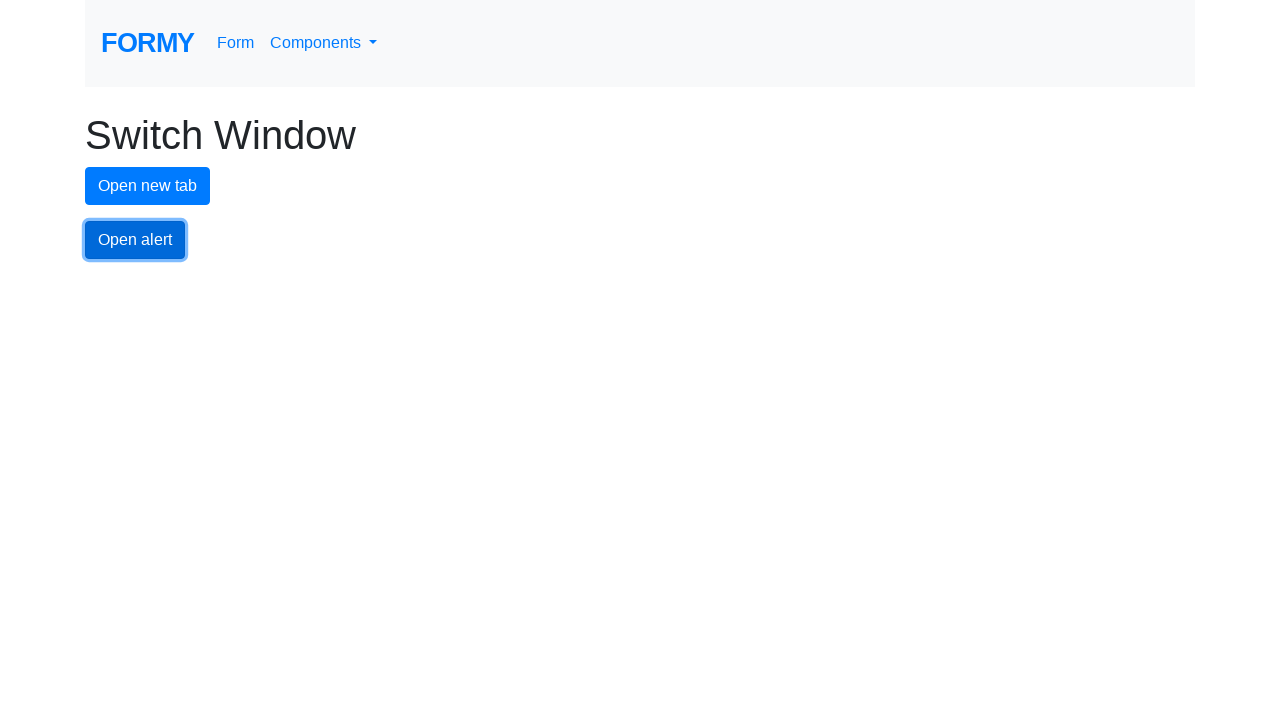